Tests browser back button navigation between filter views

Starting URL: https://demo.playwright.dev/todomvc

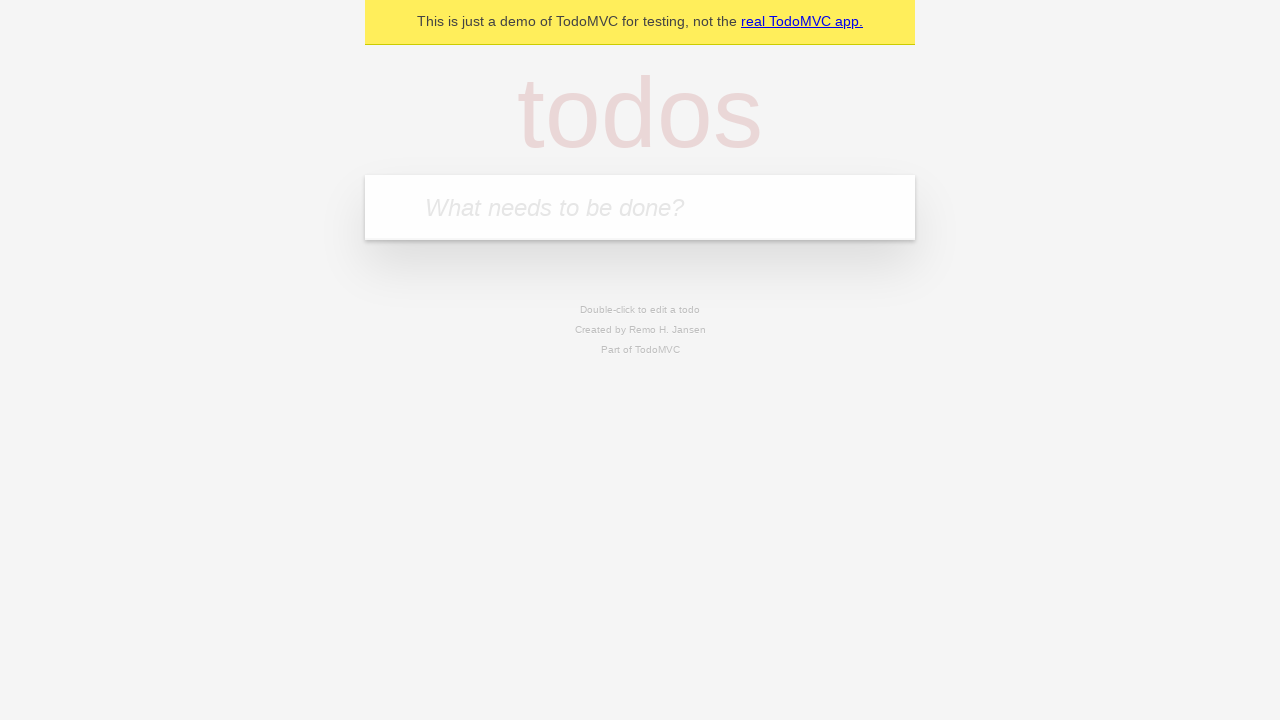

Filled todo input with 'buy some cheese' on internal:attr=[placeholder="What needs to be done?"i]
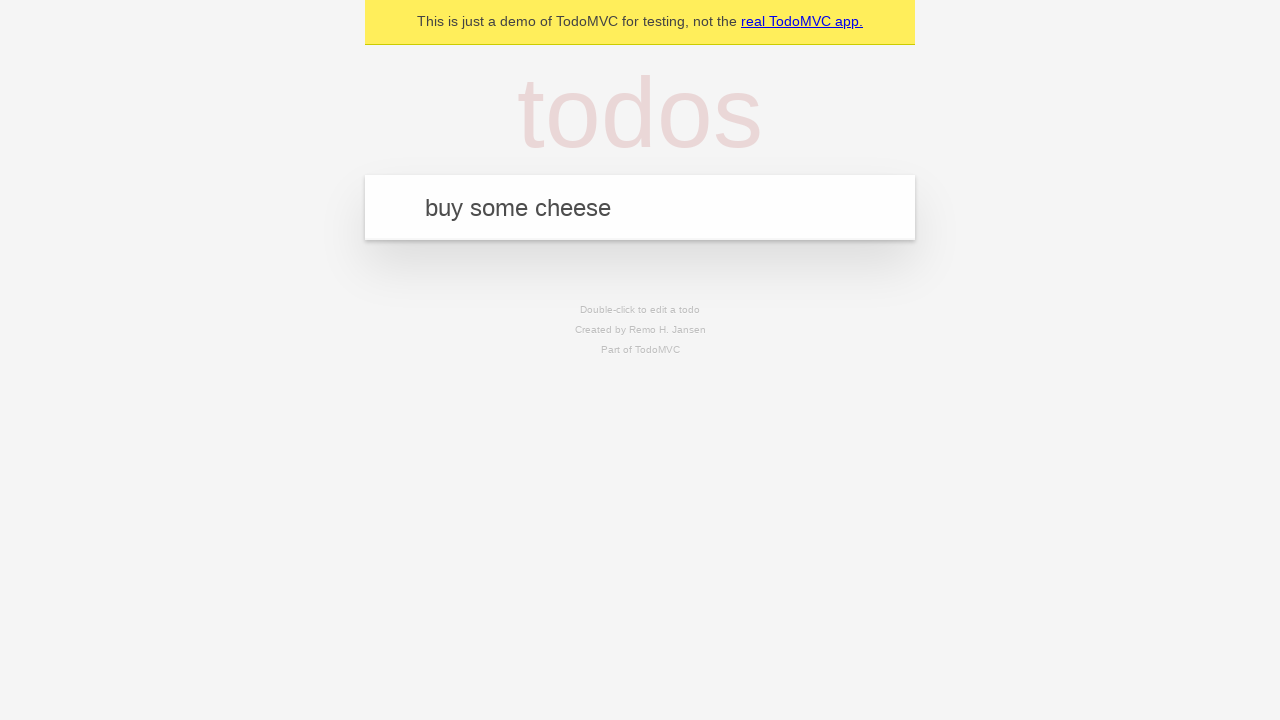

Pressed Enter to add first todo on internal:attr=[placeholder="What needs to be done?"i]
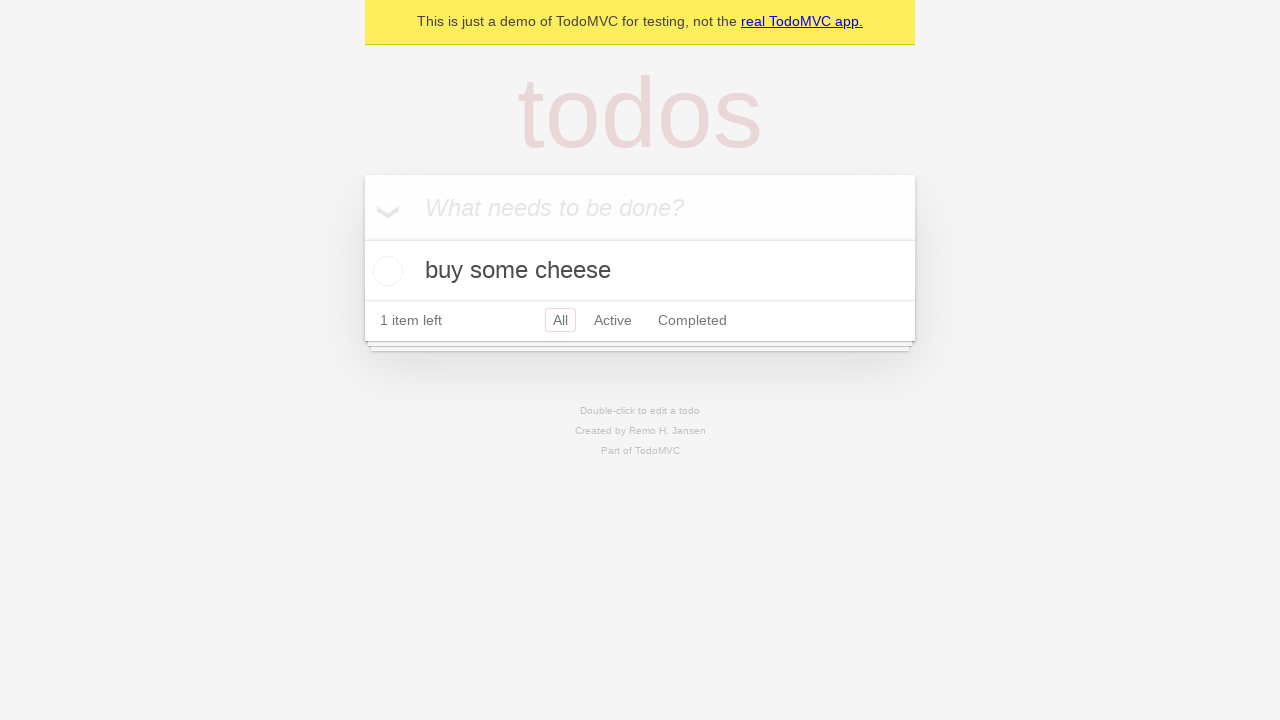

Filled todo input with 'feed the cat' on internal:attr=[placeholder="What needs to be done?"i]
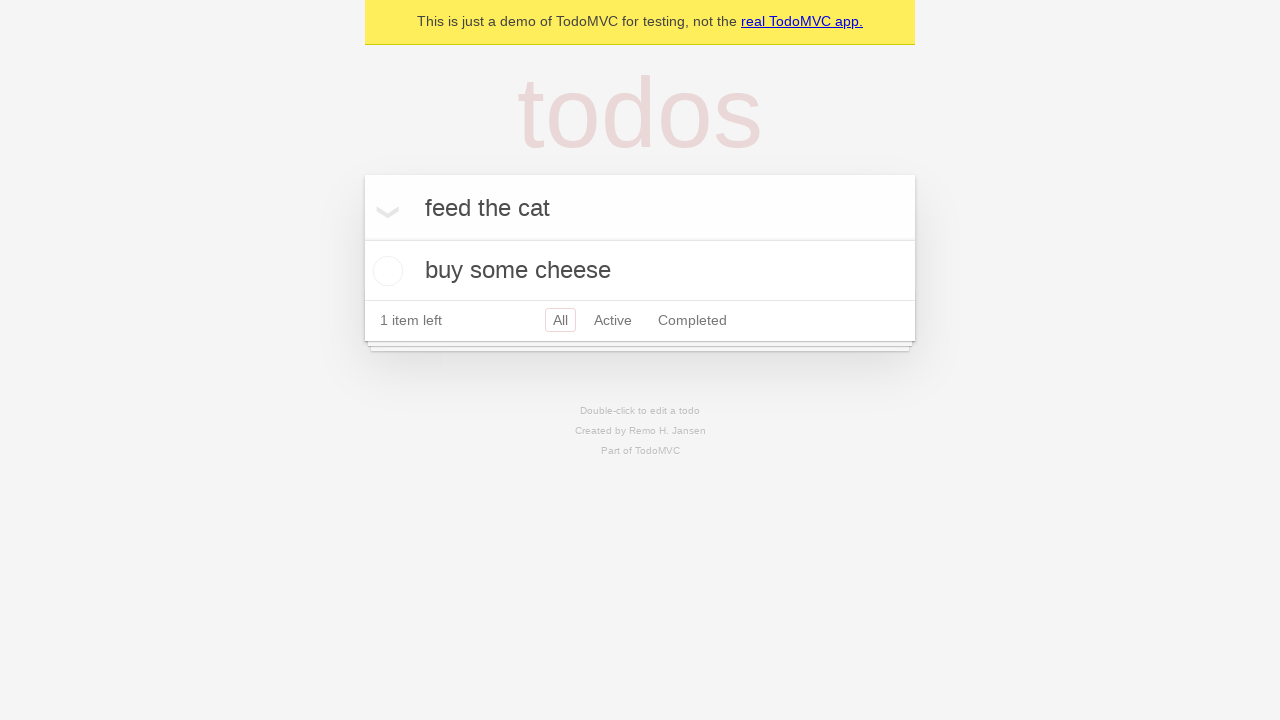

Pressed Enter to add second todo on internal:attr=[placeholder="What needs to be done?"i]
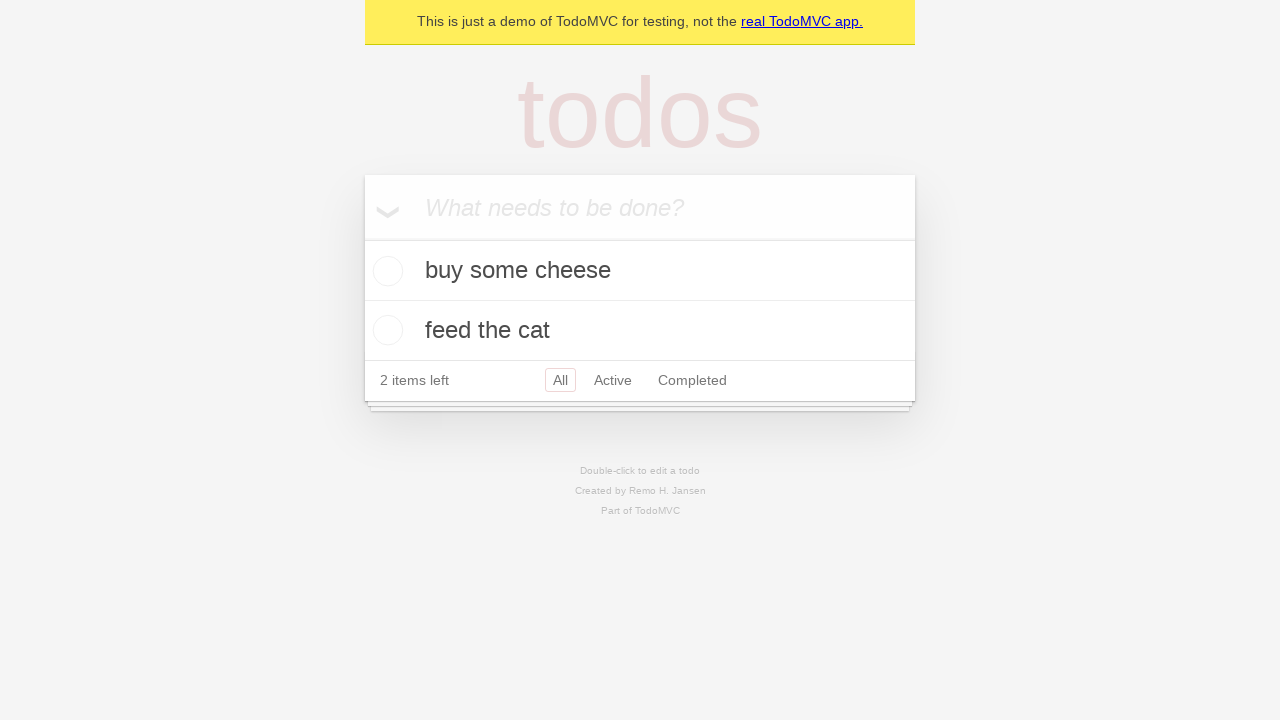

Filled todo input with 'book a doctors appointment' on internal:attr=[placeholder="What needs to be done?"i]
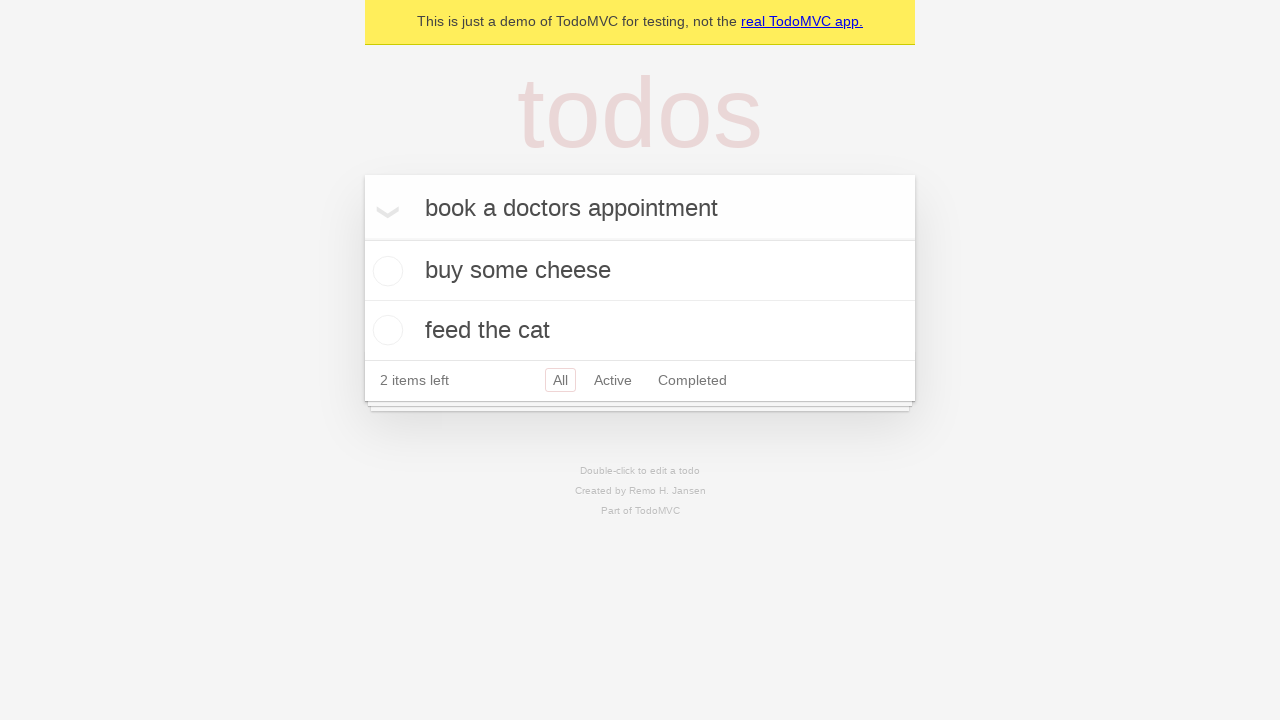

Pressed Enter to add third todo on internal:attr=[placeholder="What needs to be done?"i]
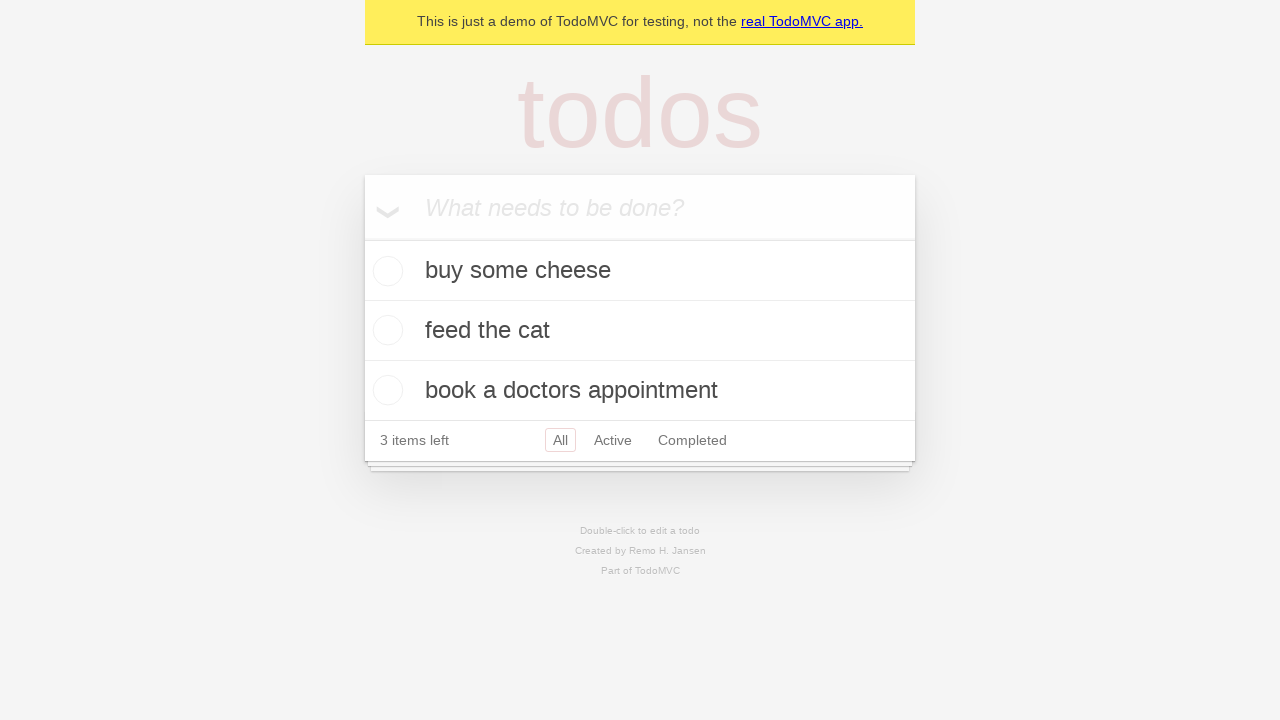

Checked the second todo item at (385, 330) on internal:testid=[data-testid="todo-item"s] >> nth=1 >> internal:role=checkbox
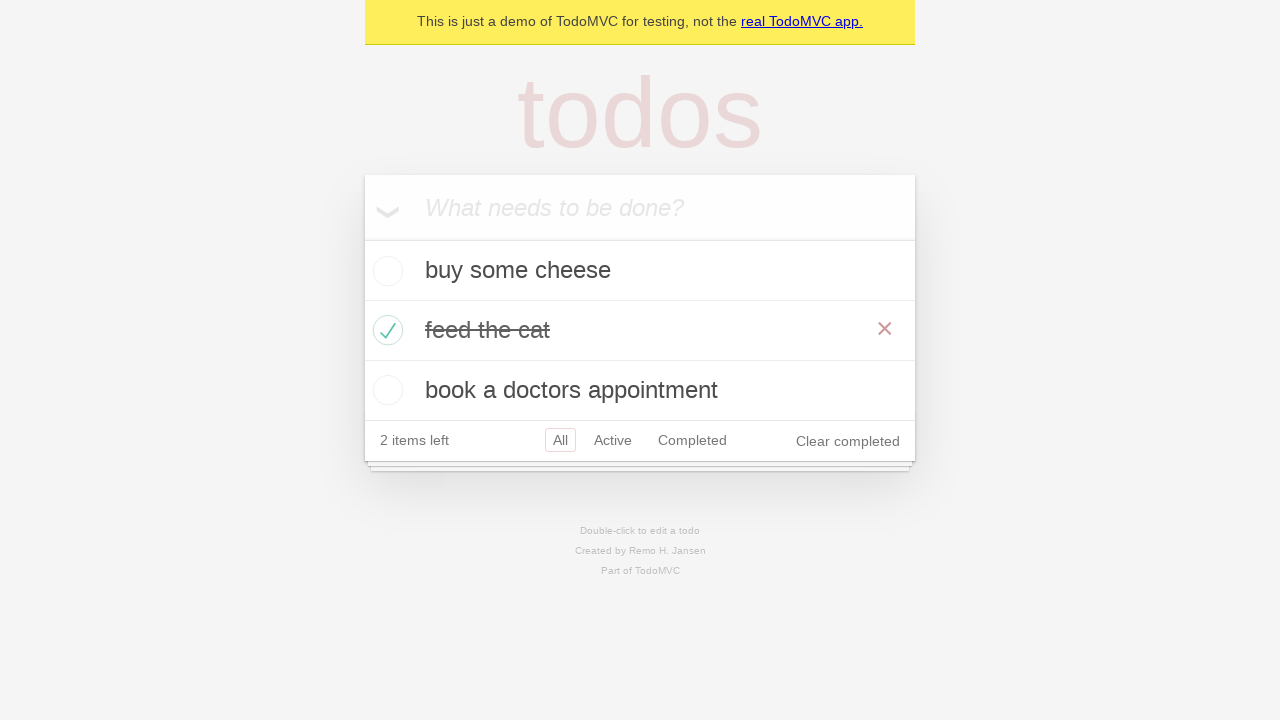

Clicked All filter link at (560, 440) on internal:role=link[name="All"i]
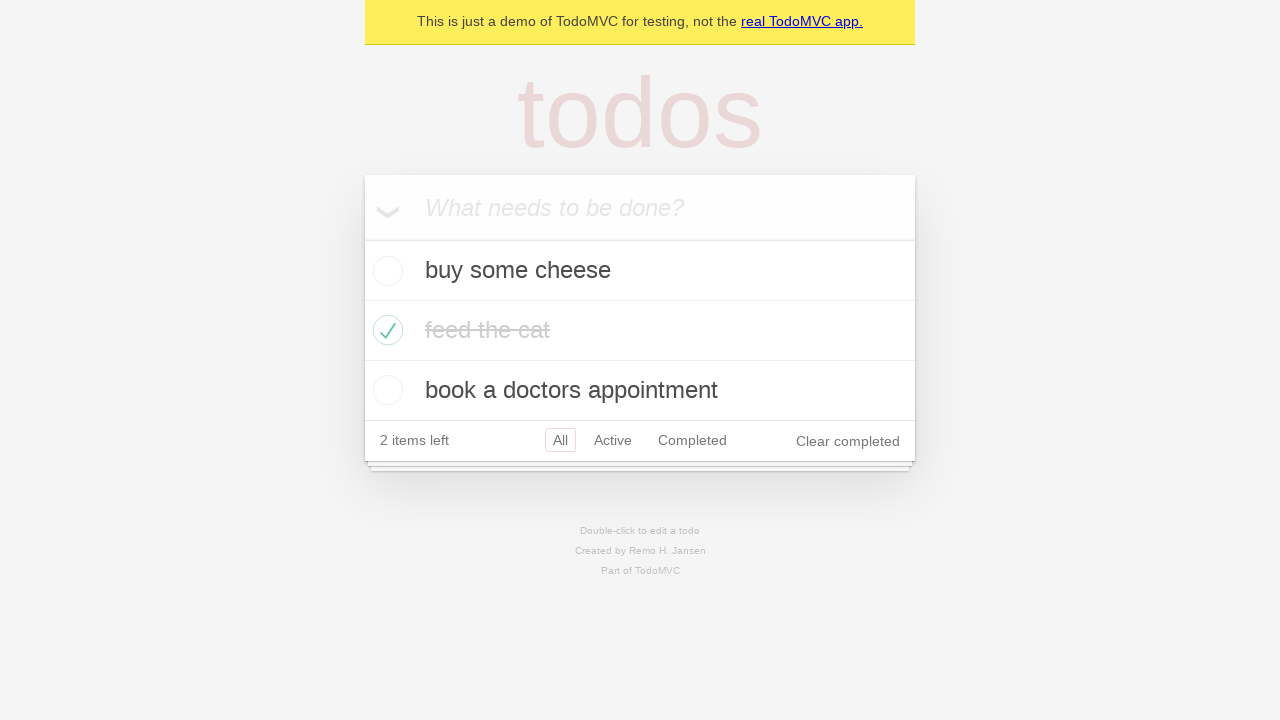

Clicked Active filter link at (613, 440) on internal:role=link[name="Active"i]
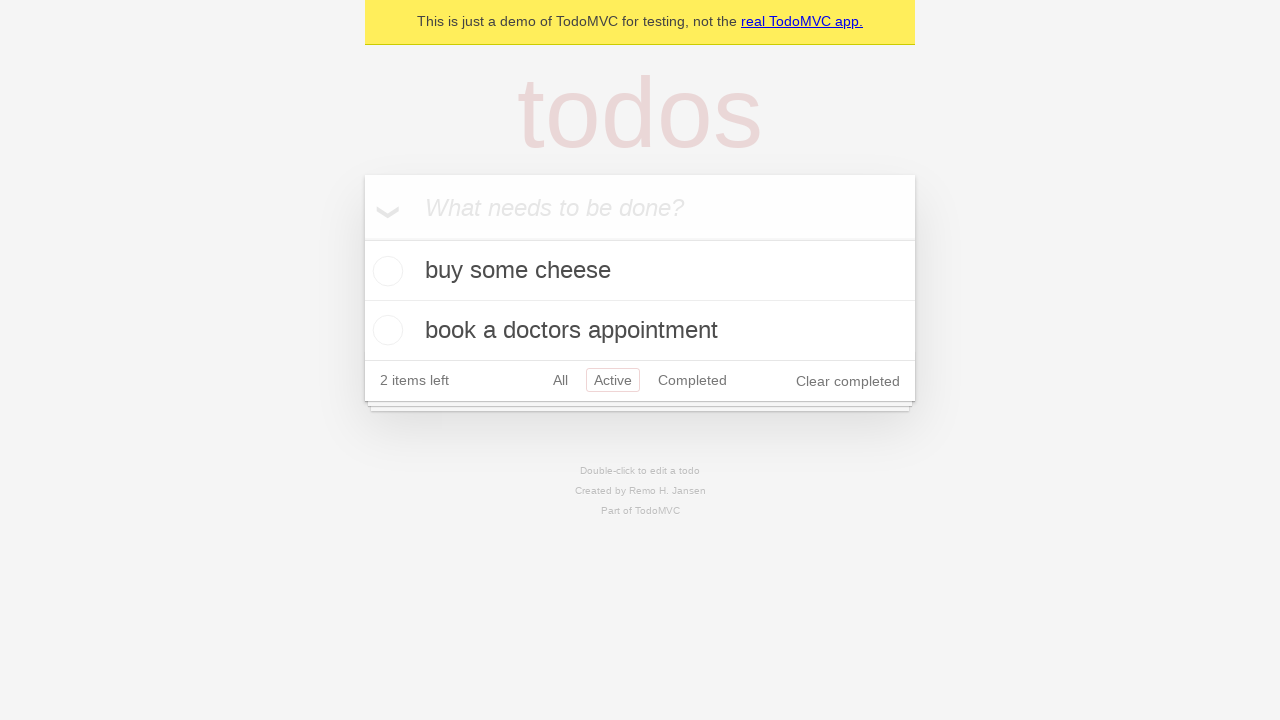

Clicked Completed filter link at (692, 380) on internal:role=link[name="Completed"i]
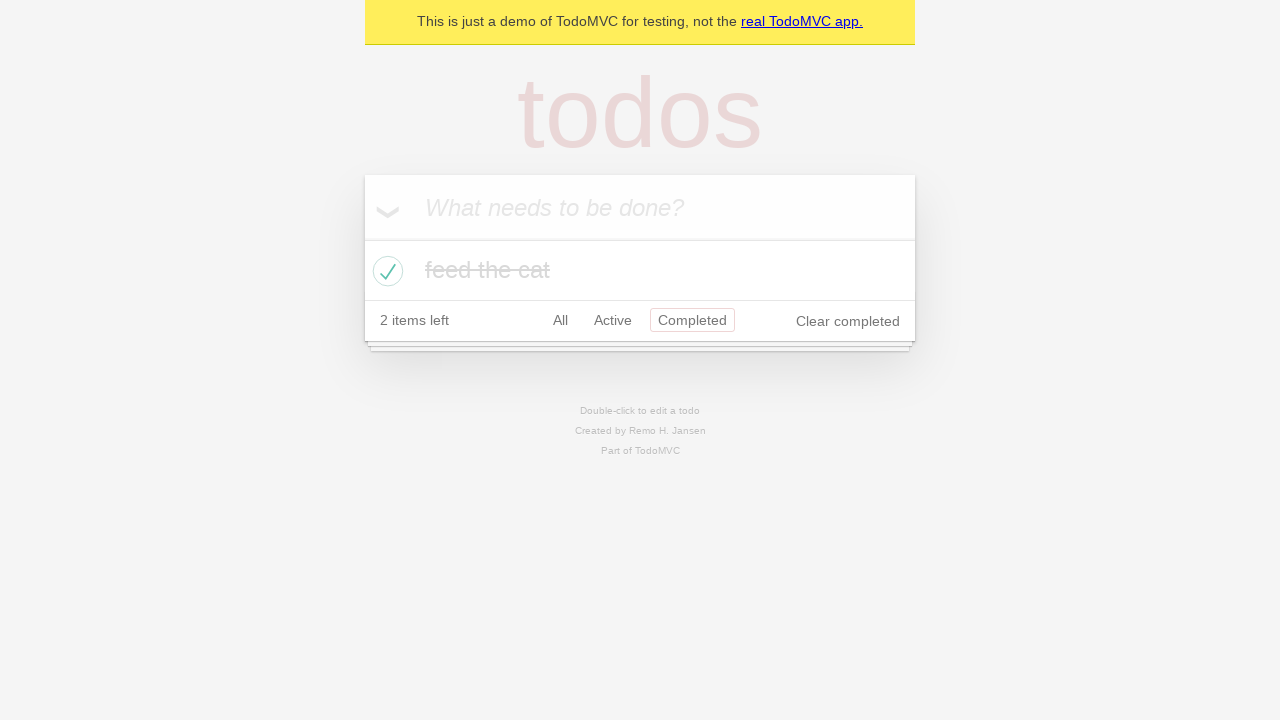

Navigated back from Completed filter view
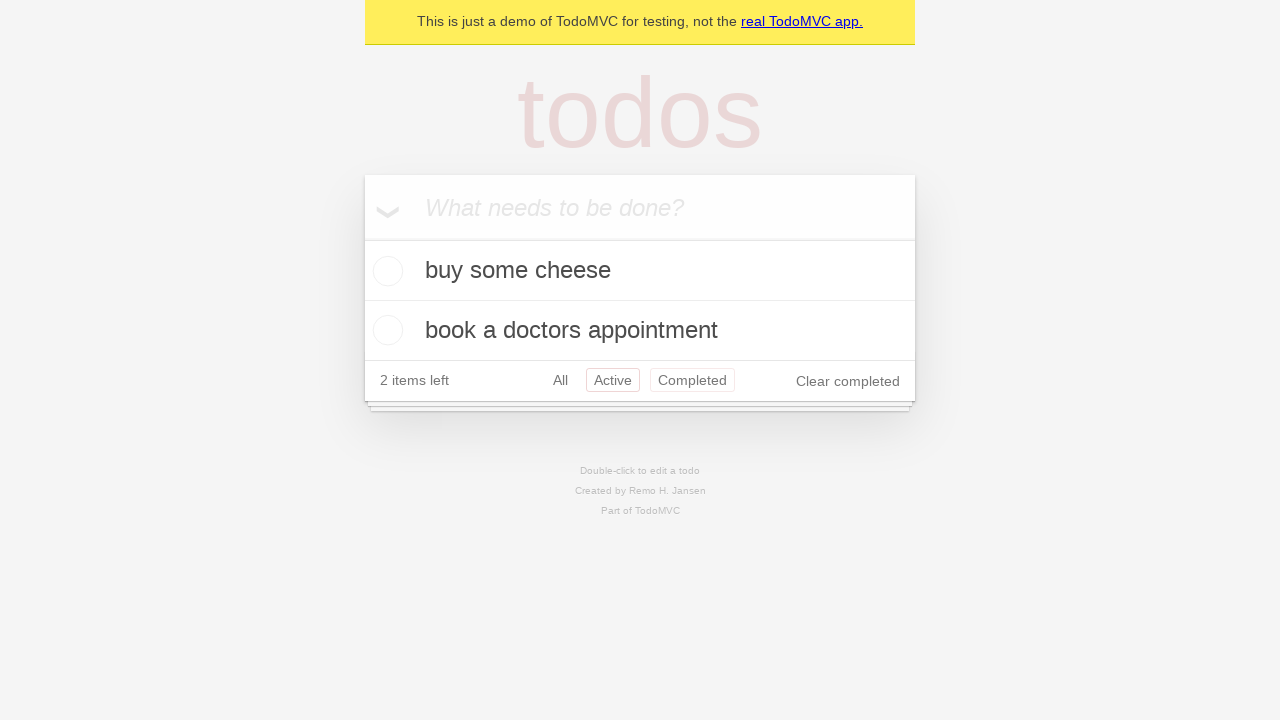

Navigated back from Active filter view
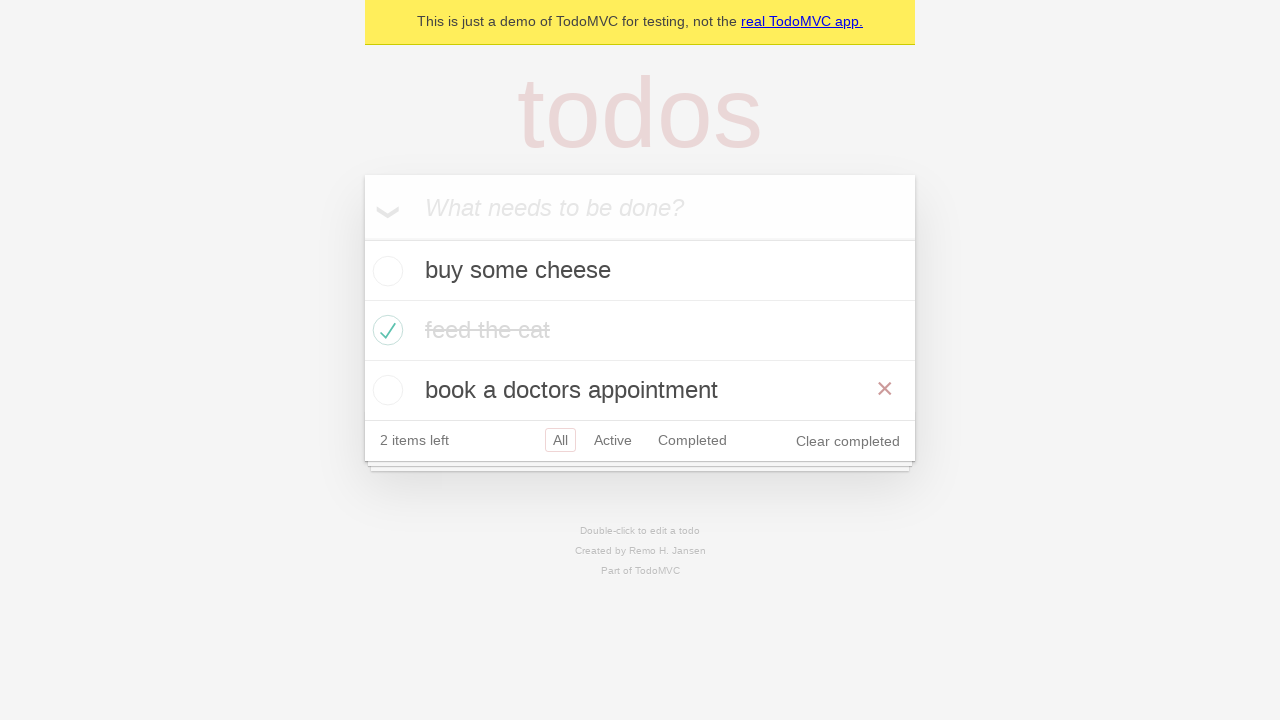

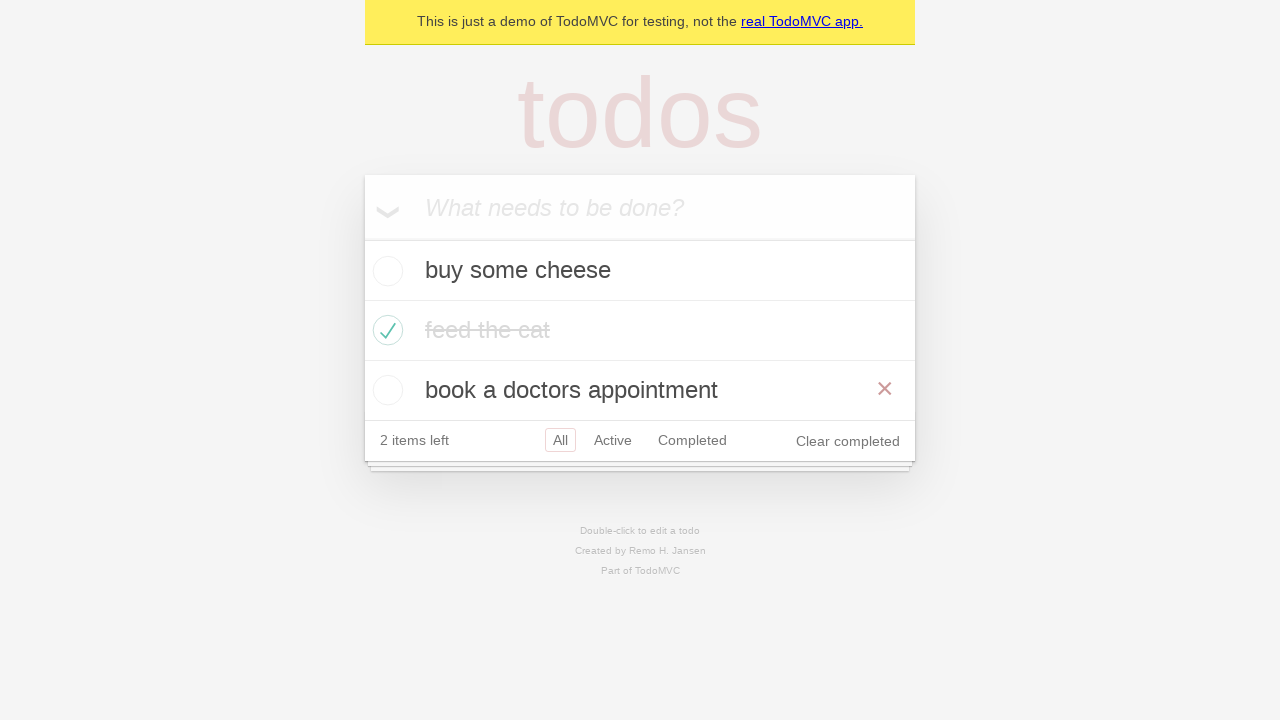